Tests the axis-restricted drag functionality by dragging an element that can only move horizontally (X-axis only).

Starting URL: https://demoqa.com/dragabble

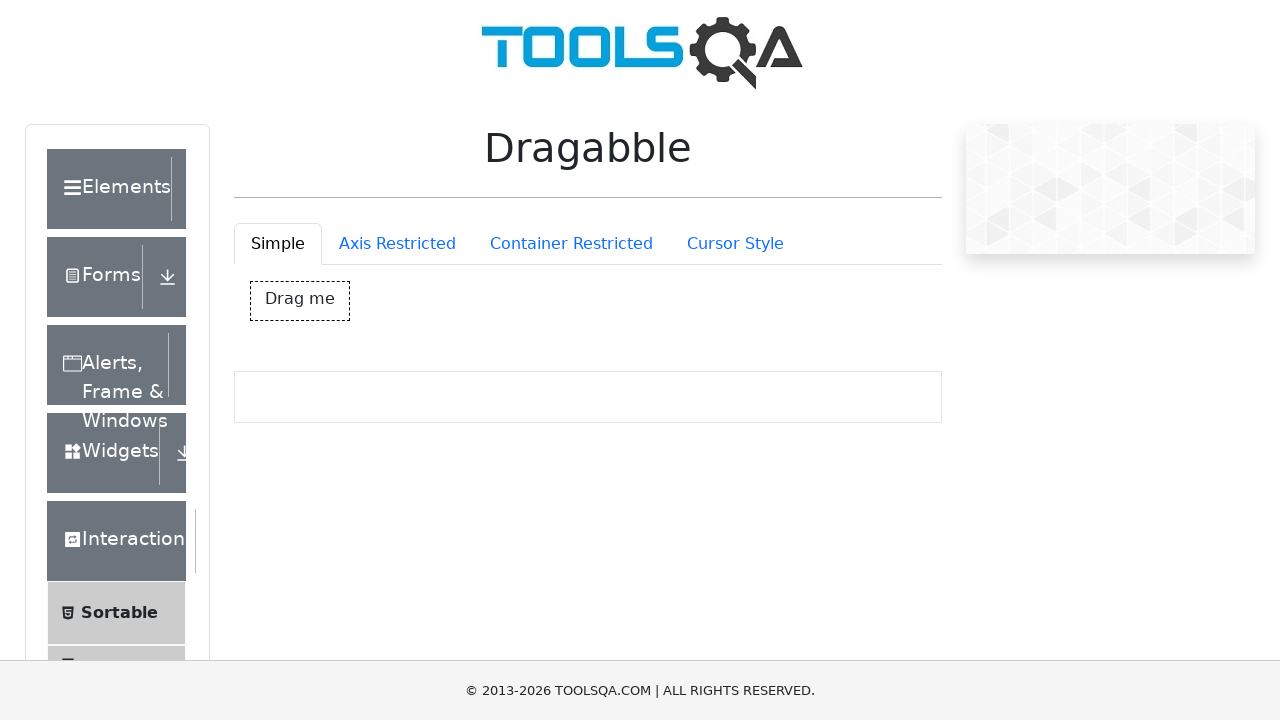

Clicked on Axis Restricted tab at (397, 244) on #draggableExample-tab-axisRestriction
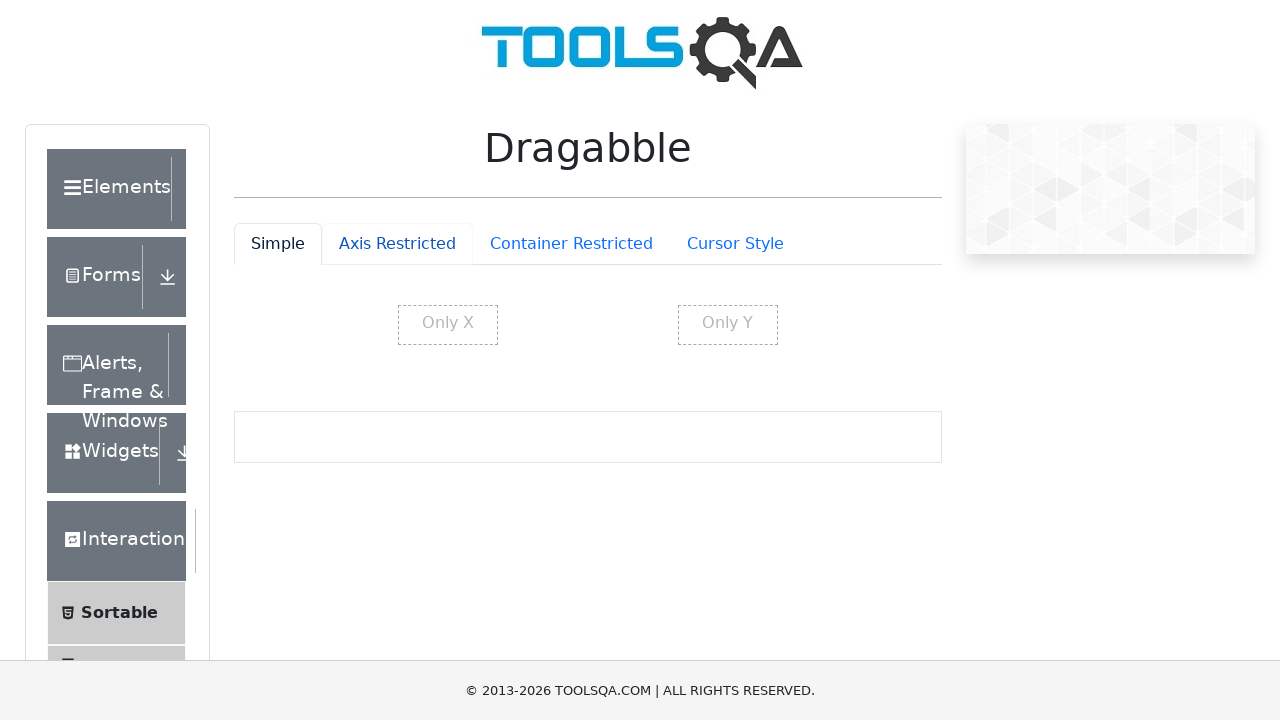

X-restricted draggable element loaded
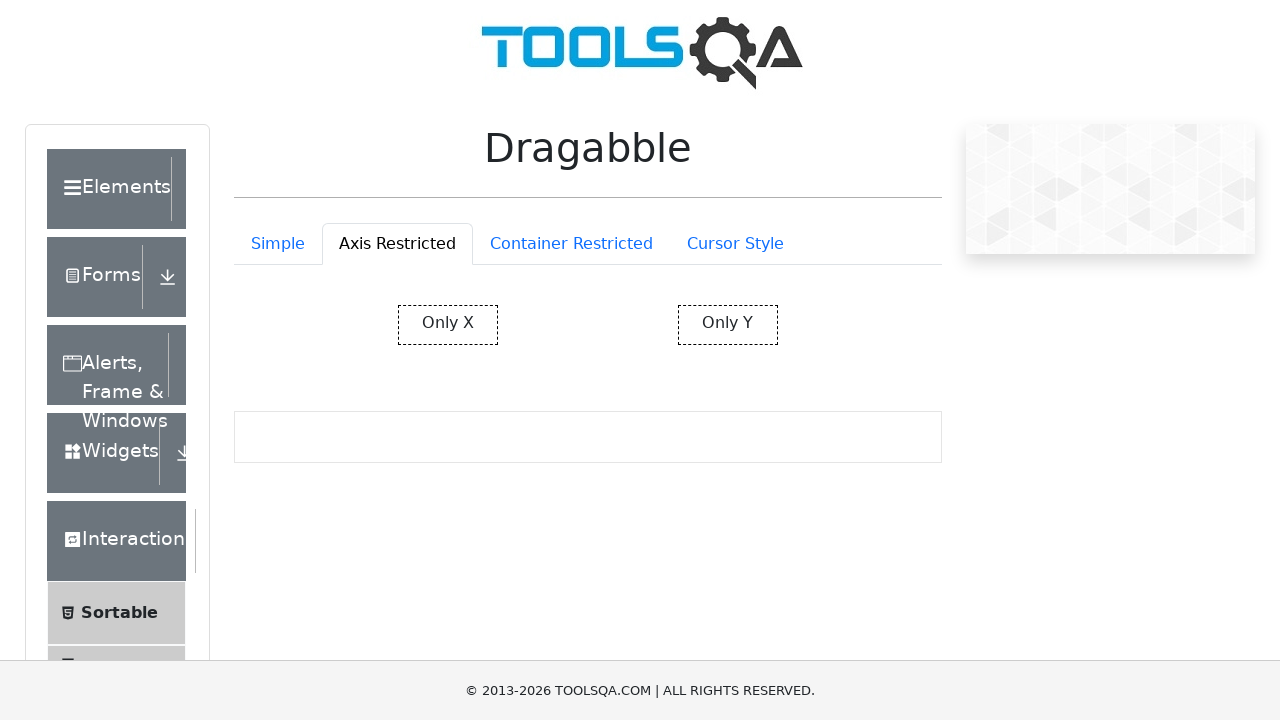

Located X-restricted draggable element
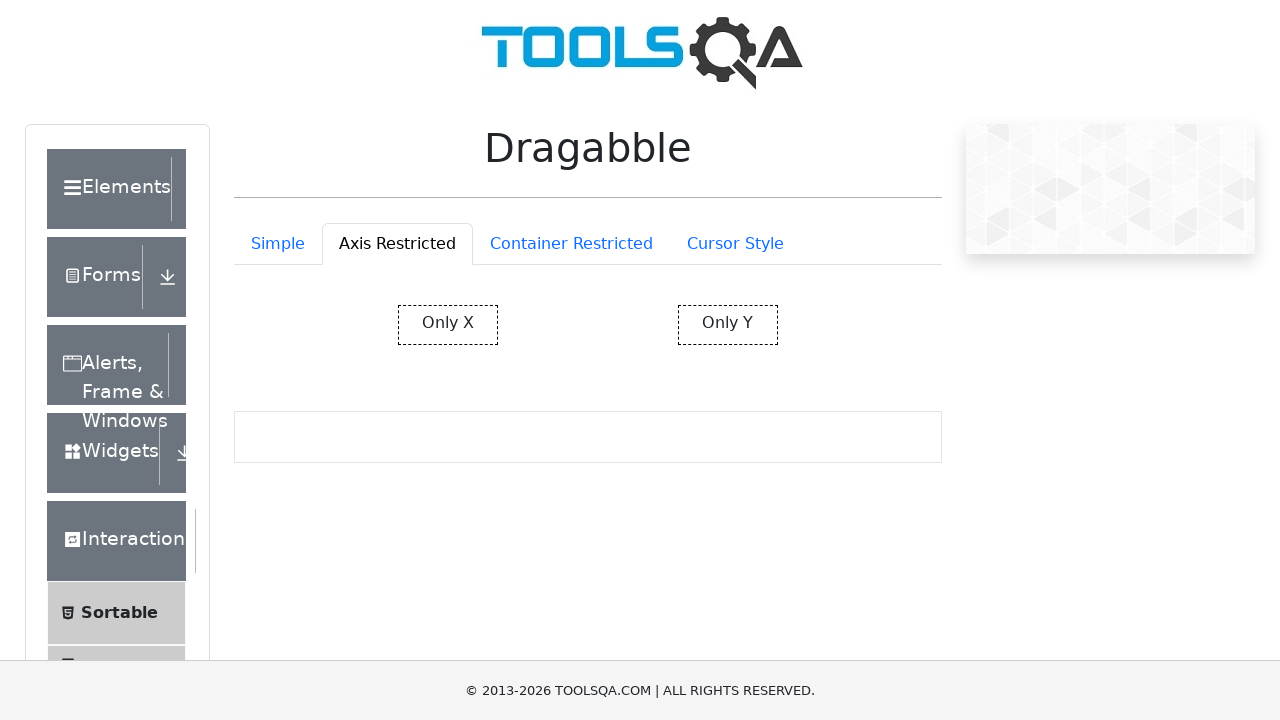

Dragged X-restricted element horizontally to x=150 position at (549, 356)
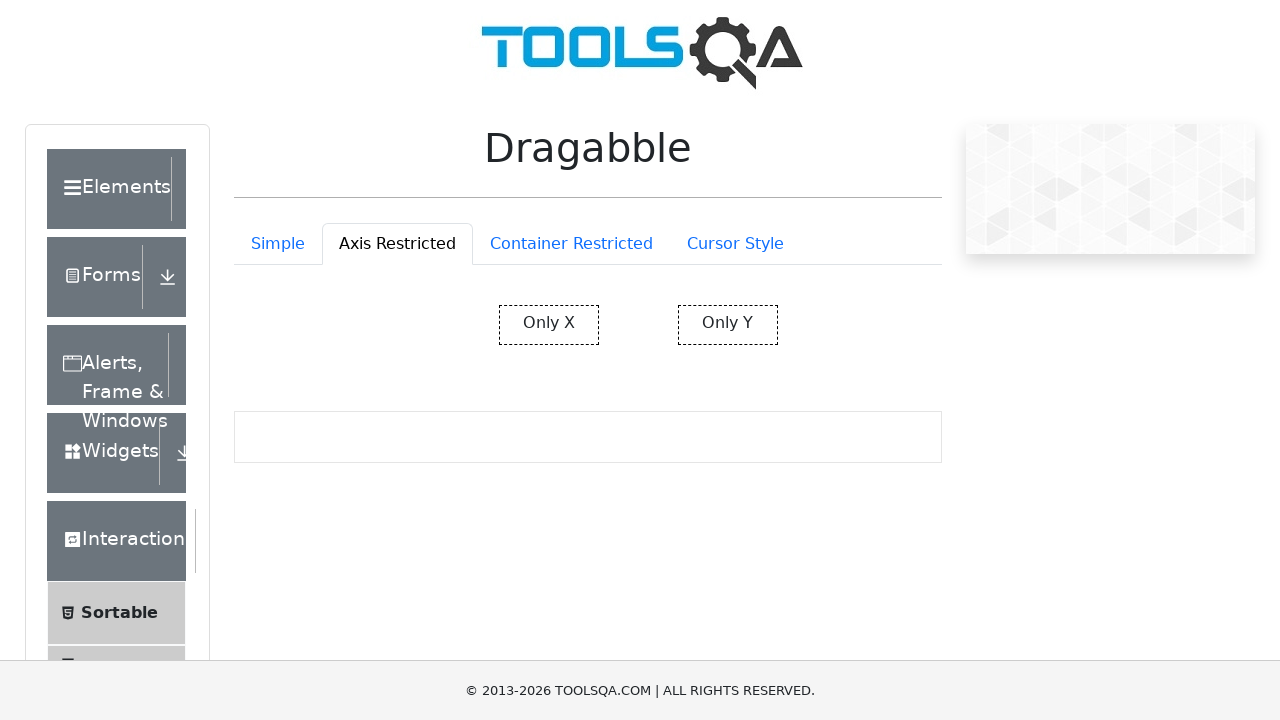

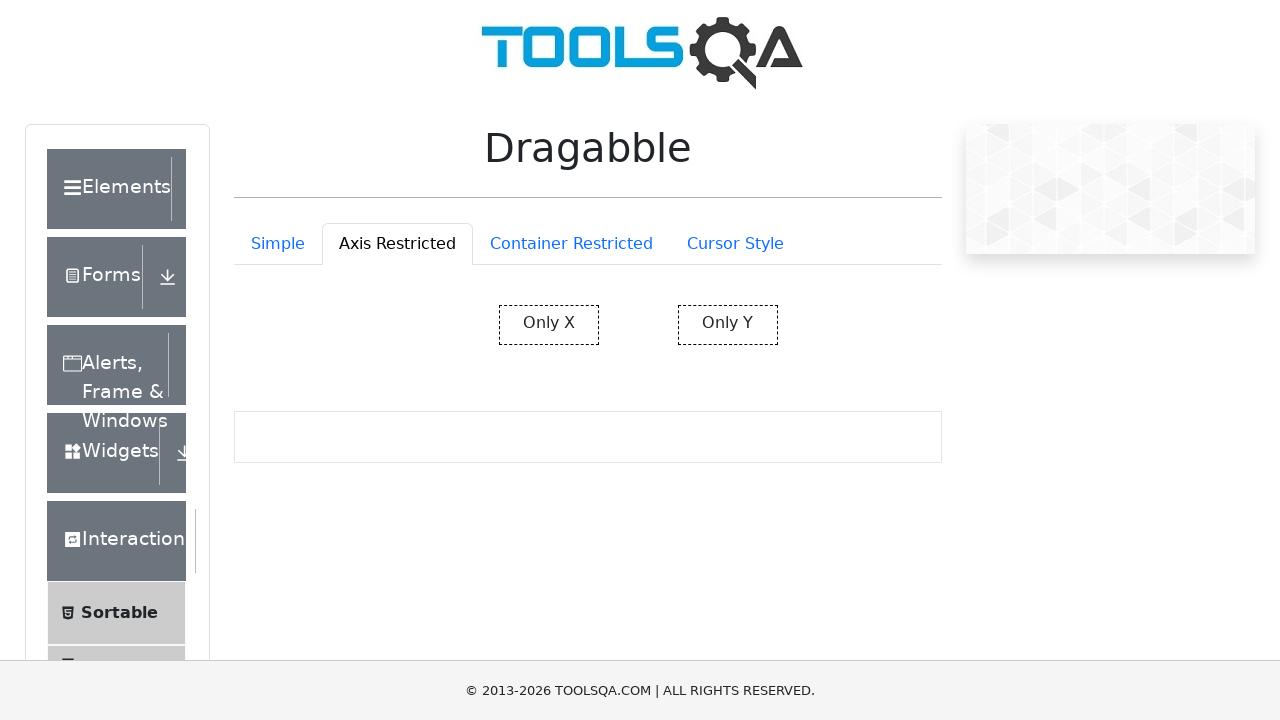